Tests that the currently applied filter link is highlighted with 'selected' class

Starting URL: https://demo.playwright.dev/todomvc

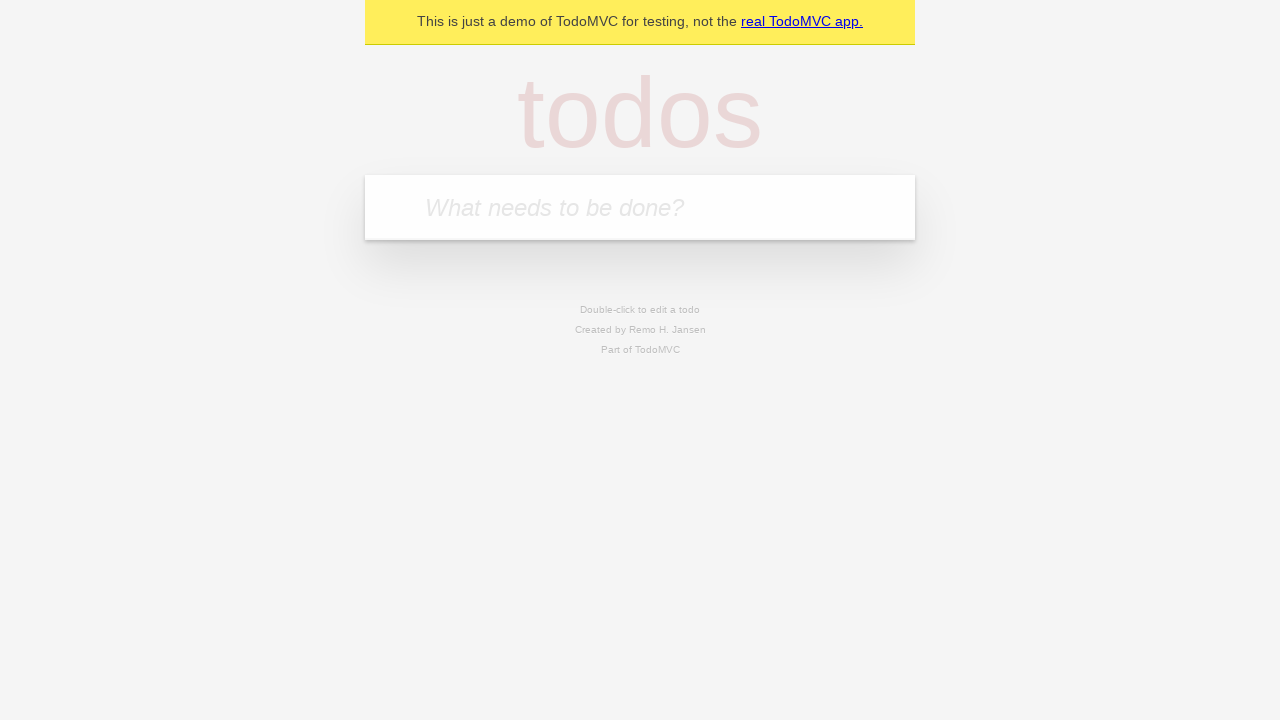

Filled todo input field with 'buy some cheese' on internal:attr=[placeholder="What needs to be done?"i]
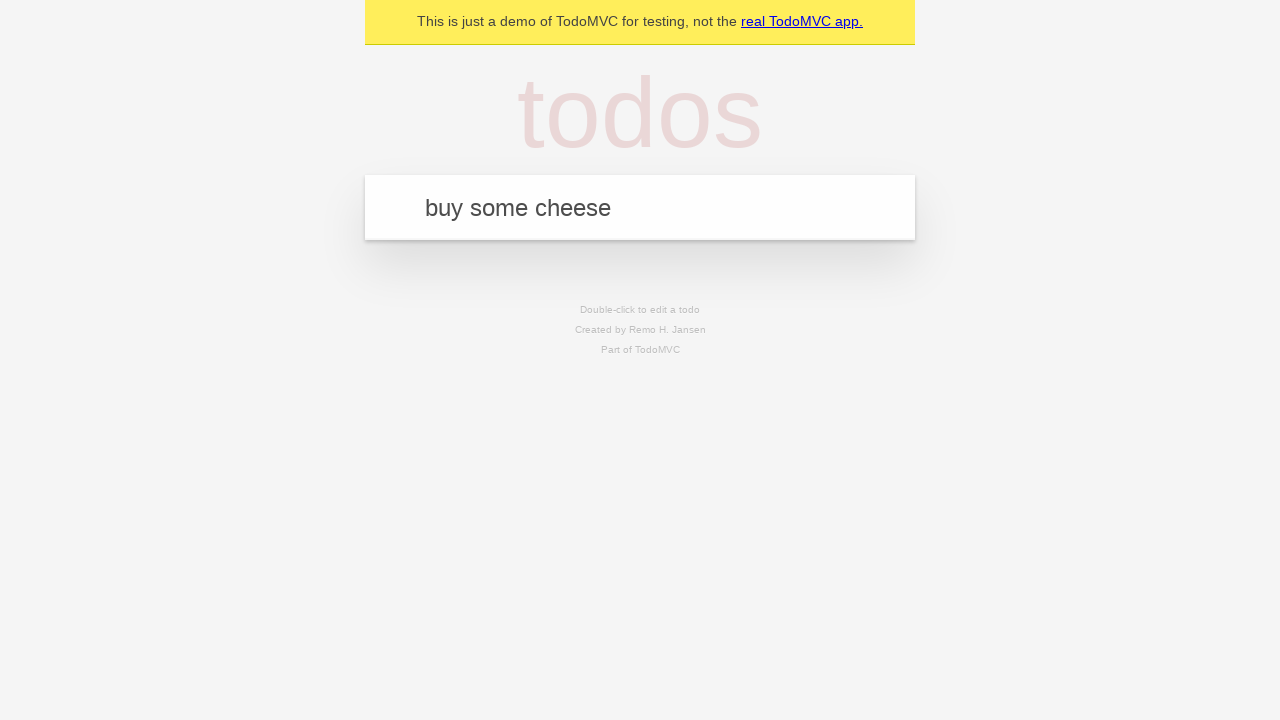

Pressed Enter to create todo 'buy some cheese' on internal:attr=[placeholder="What needs to be done?"i]
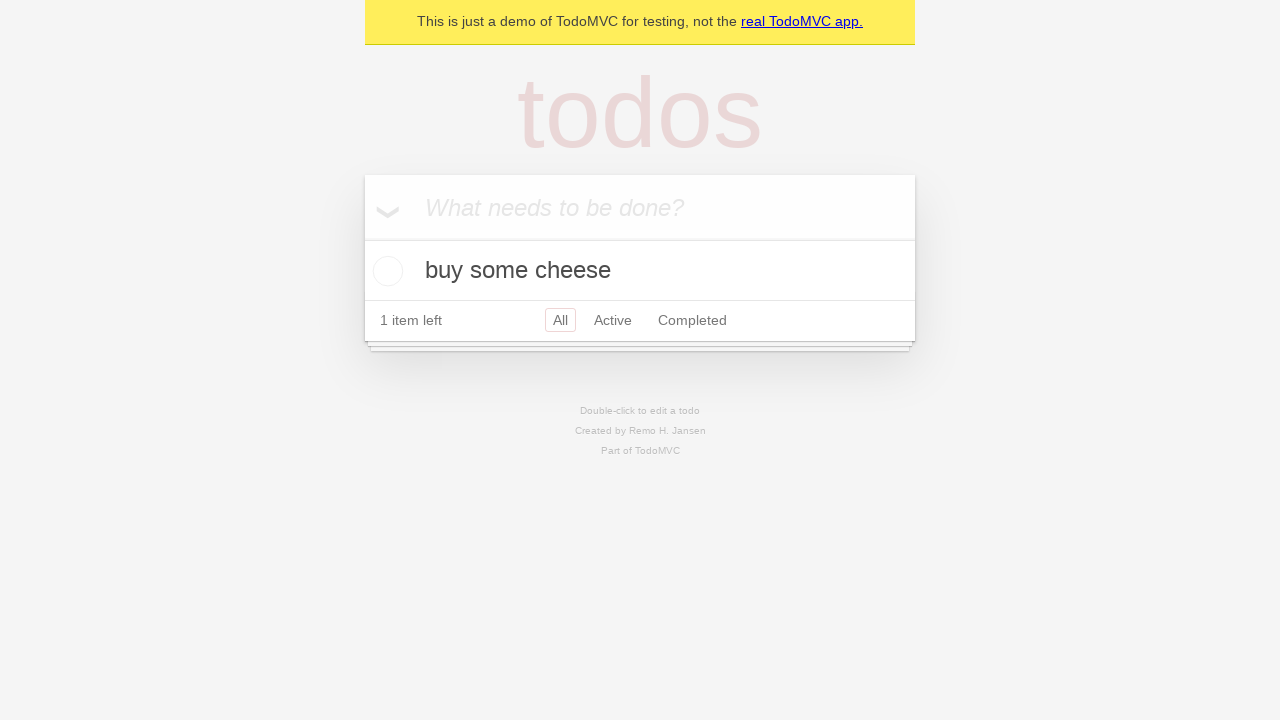

Filled todo input field with 'feed the cat' on internal:attr=[placeholder="What needs to be done?"i]
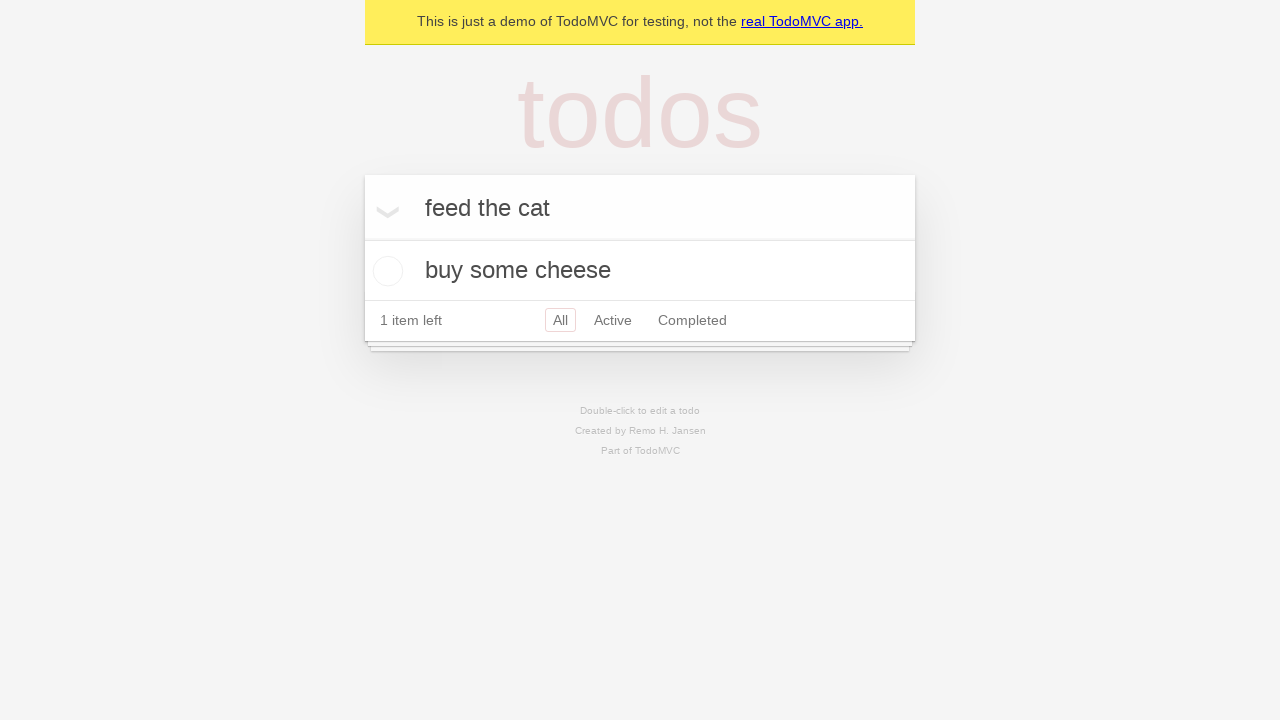

Pressed Enter to create todo 'feed the cat' on internal:attr=[placeholder="What needs to be done?"i]
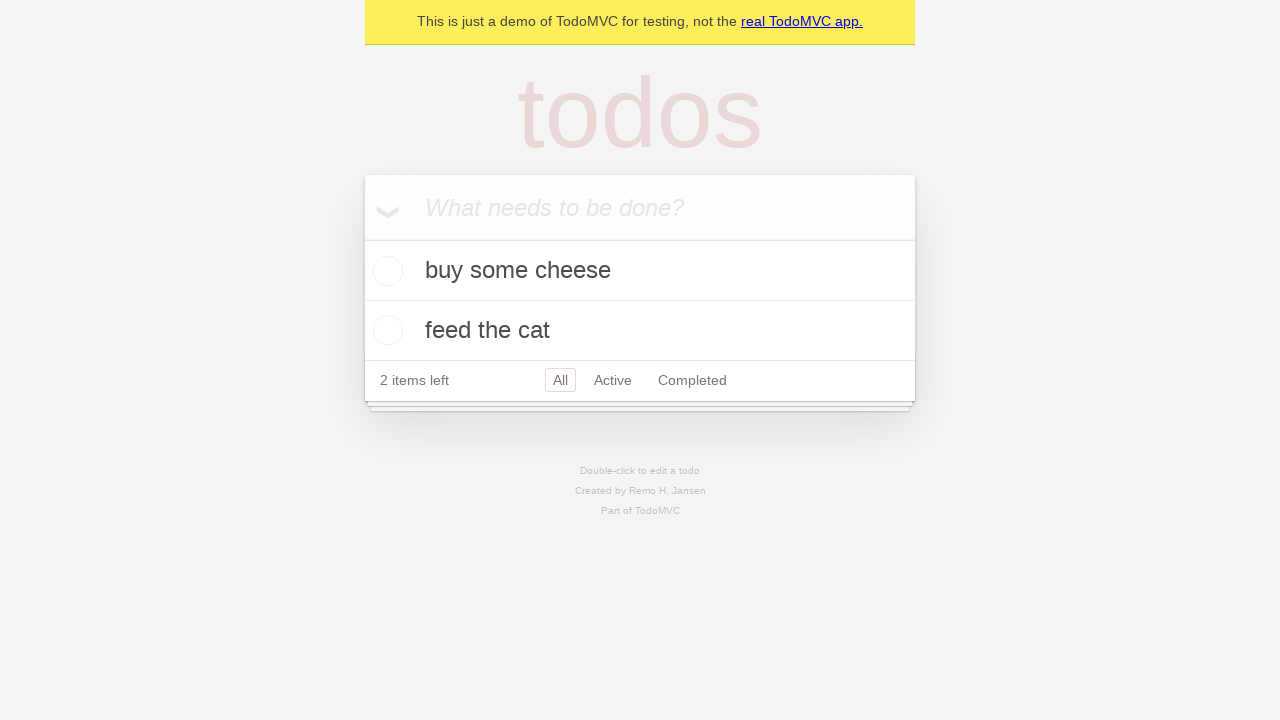

Filled todo input field with 'book a doctors appointment' on internal:attr=[placeholder="What needs to be done?"i]
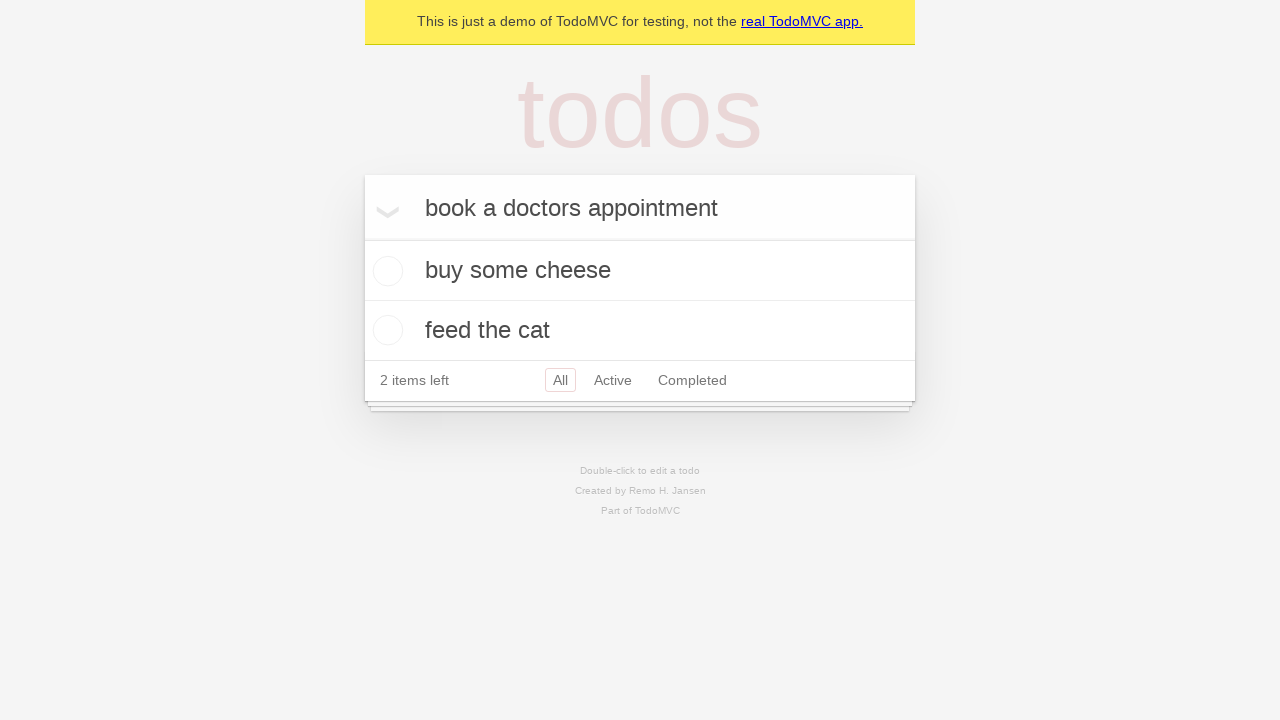

Pressed Enter to create todo 'book a doctors appointment' on internal:attr=[placeholder="What needs to be done?"i]
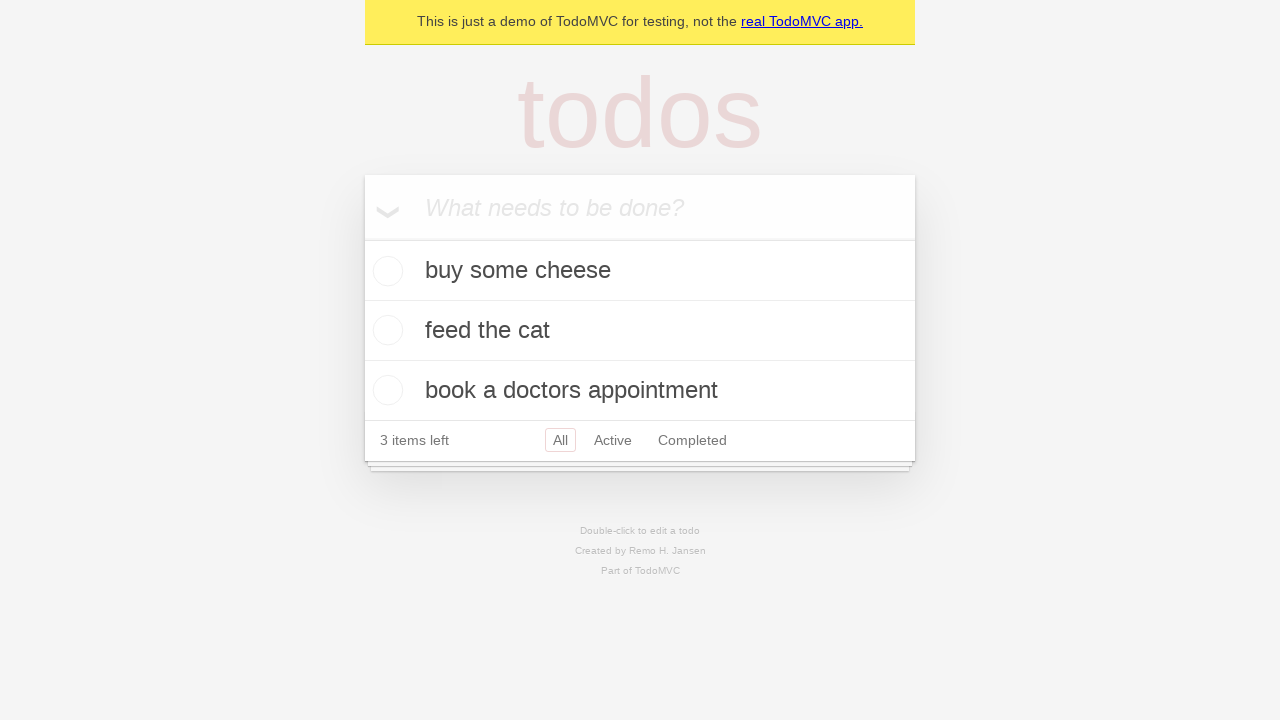

Waited for todo items to load in the DOM
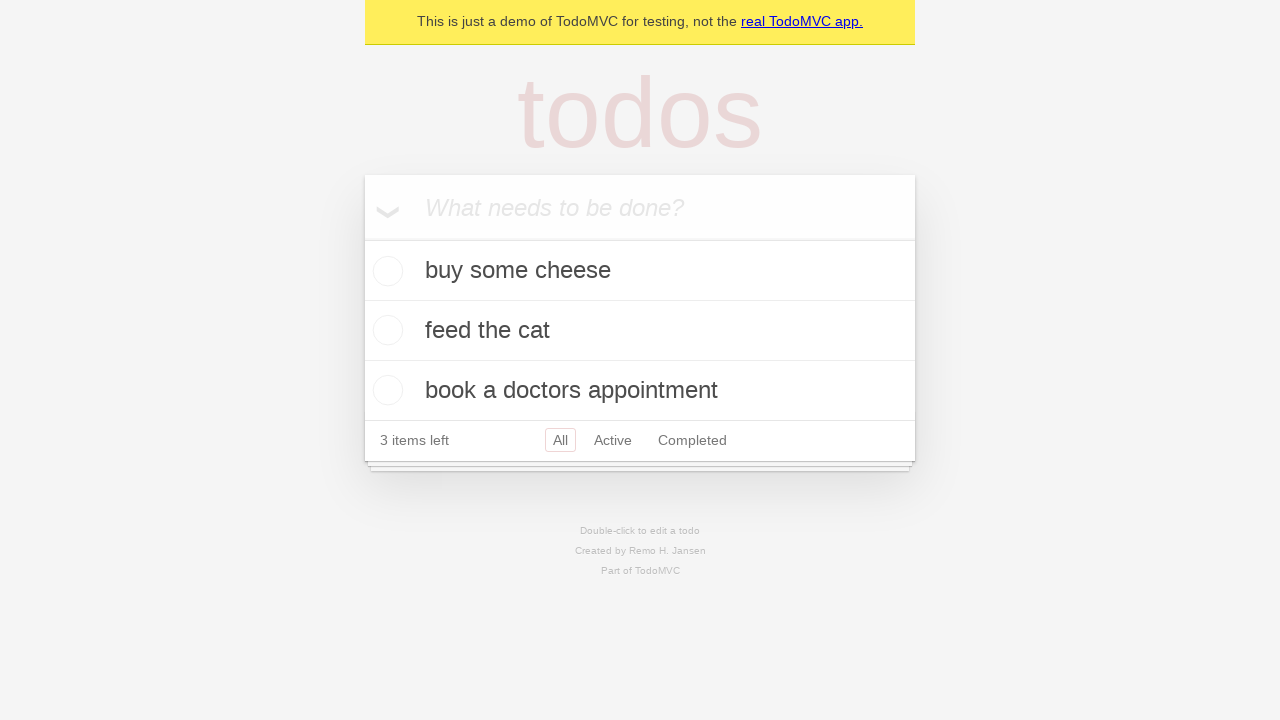

Created locators for Active and Completed filter links
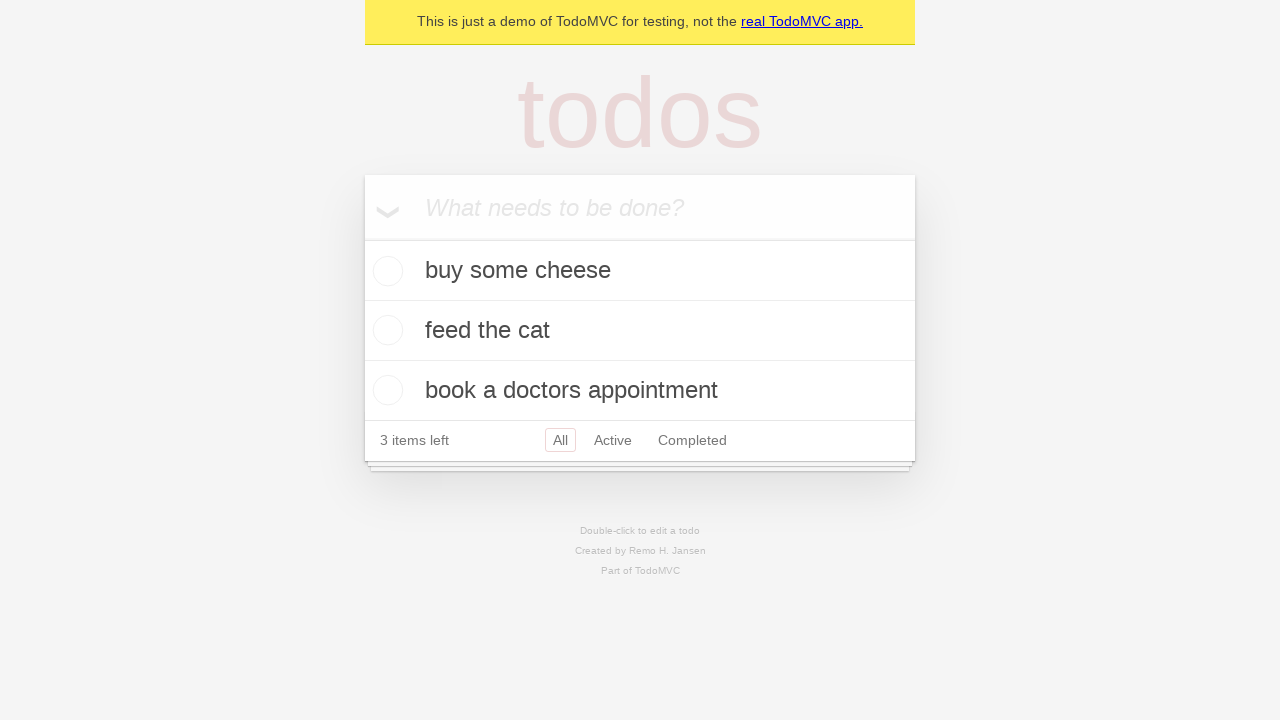

Clicked the Active filter link at (613, 440) on internal:role=link[name="Active"i]
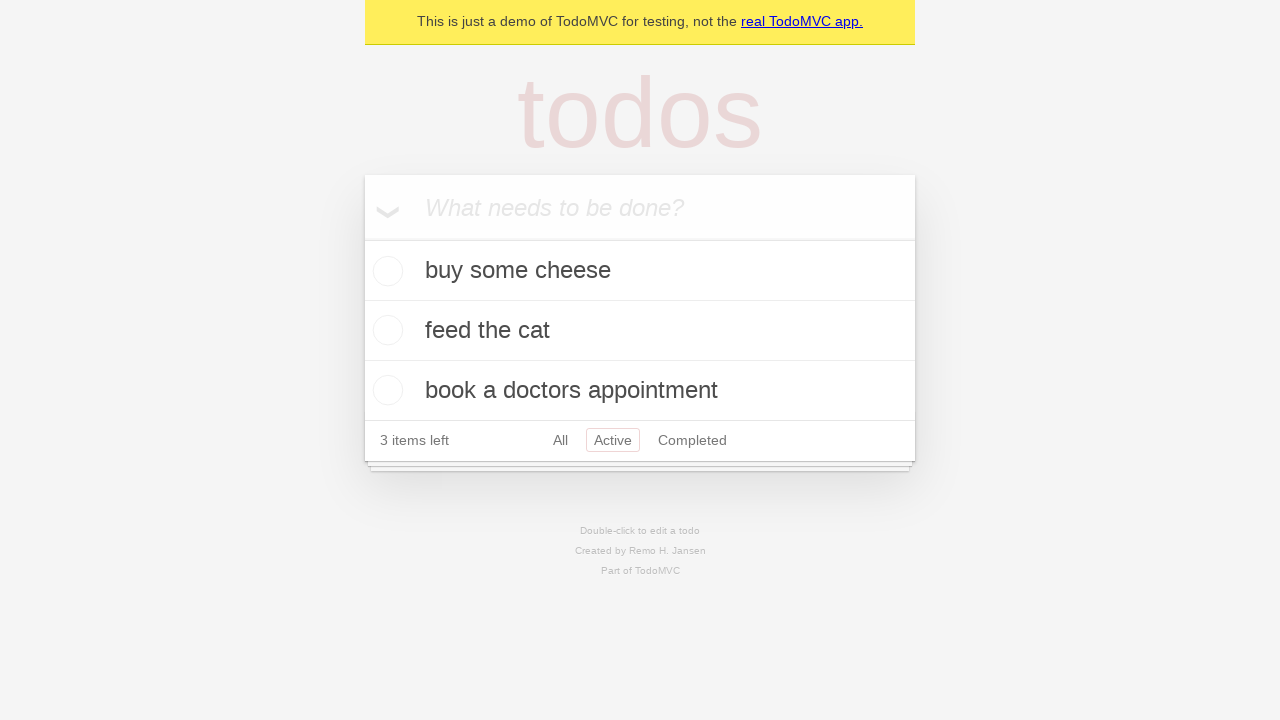

Clicked the Completed filter link at (692, 440) on internal:role=link[name="Completed"i]
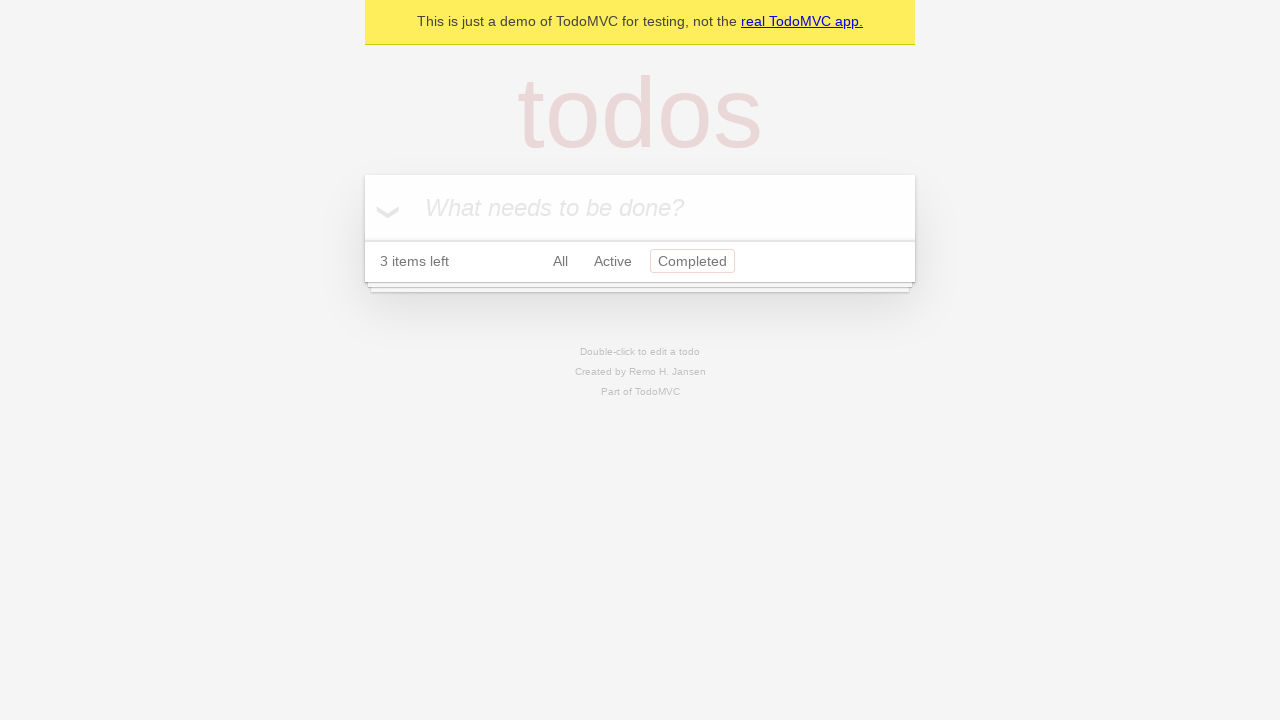

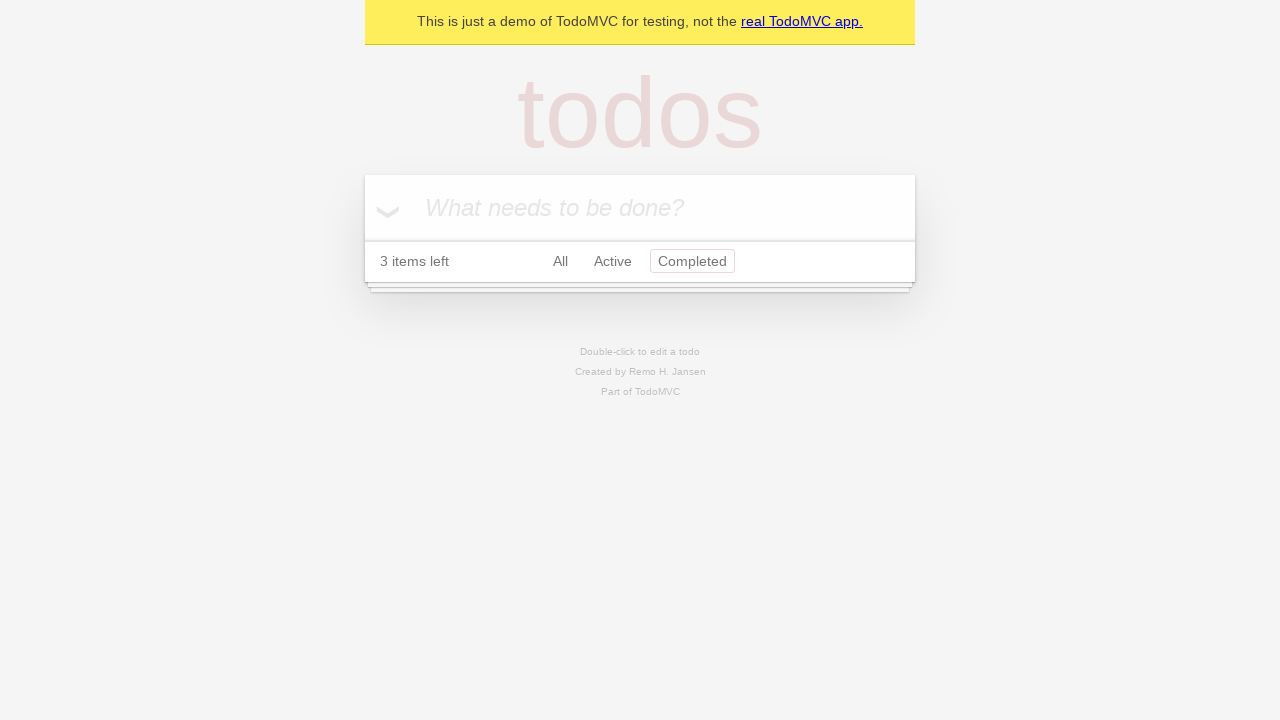